Tests a practice form by filling out various form fields including name, password, checkboxes, radio buttons, dropdown selection, email, and message textarea, then submits the form.

Starting URL: https://practice-automation.com/form-fields/

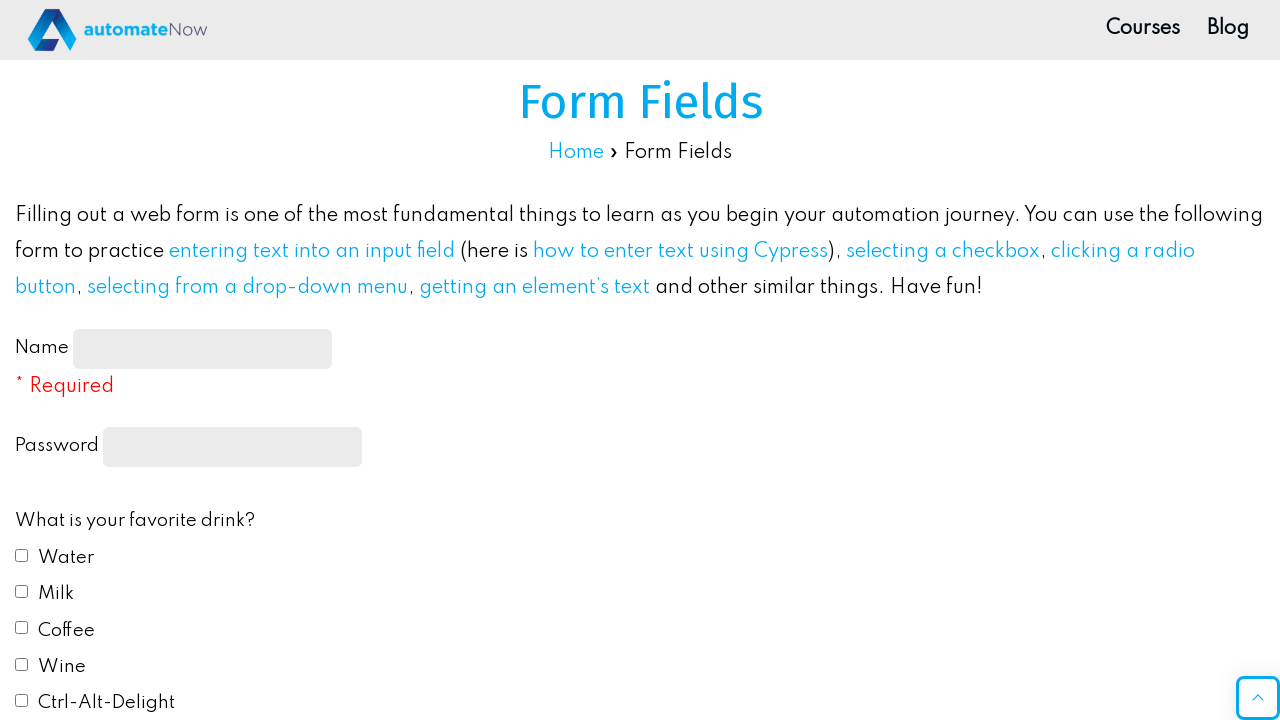

Waited for name input field to load
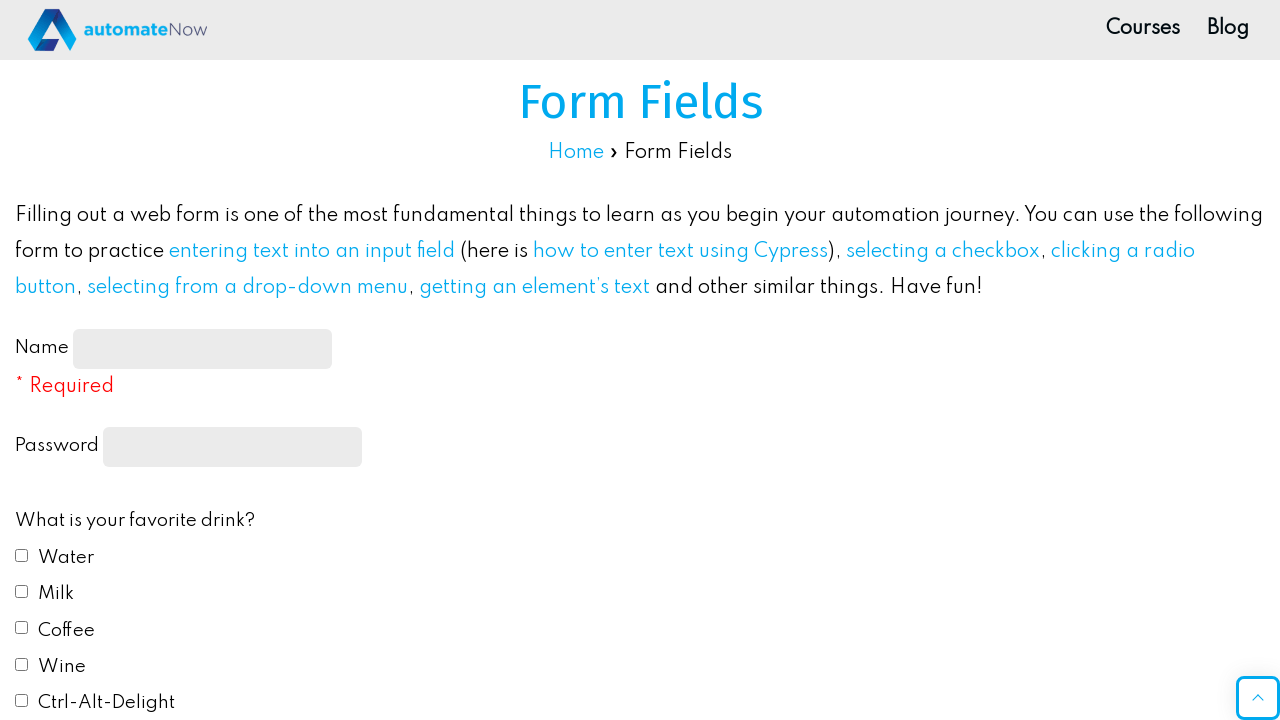

Filled name field with 'MAX!!!' on #name-input
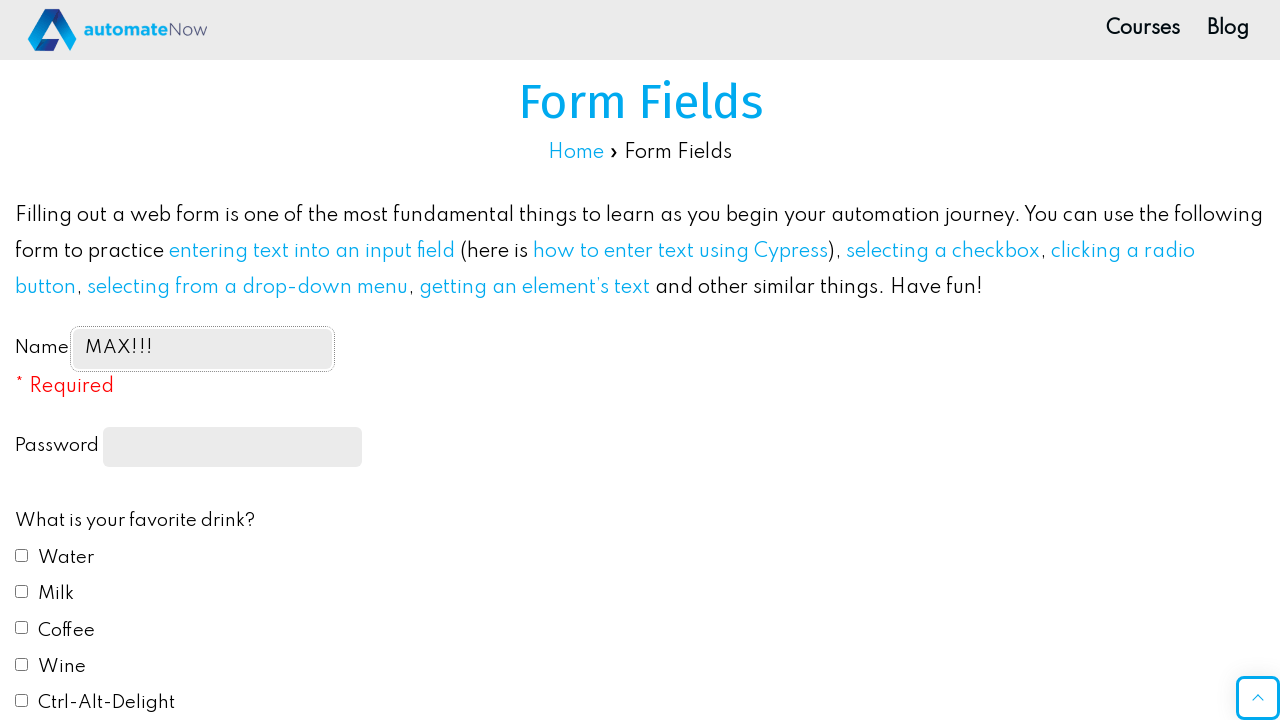

Filled password field with '12345678' on input[type='password']
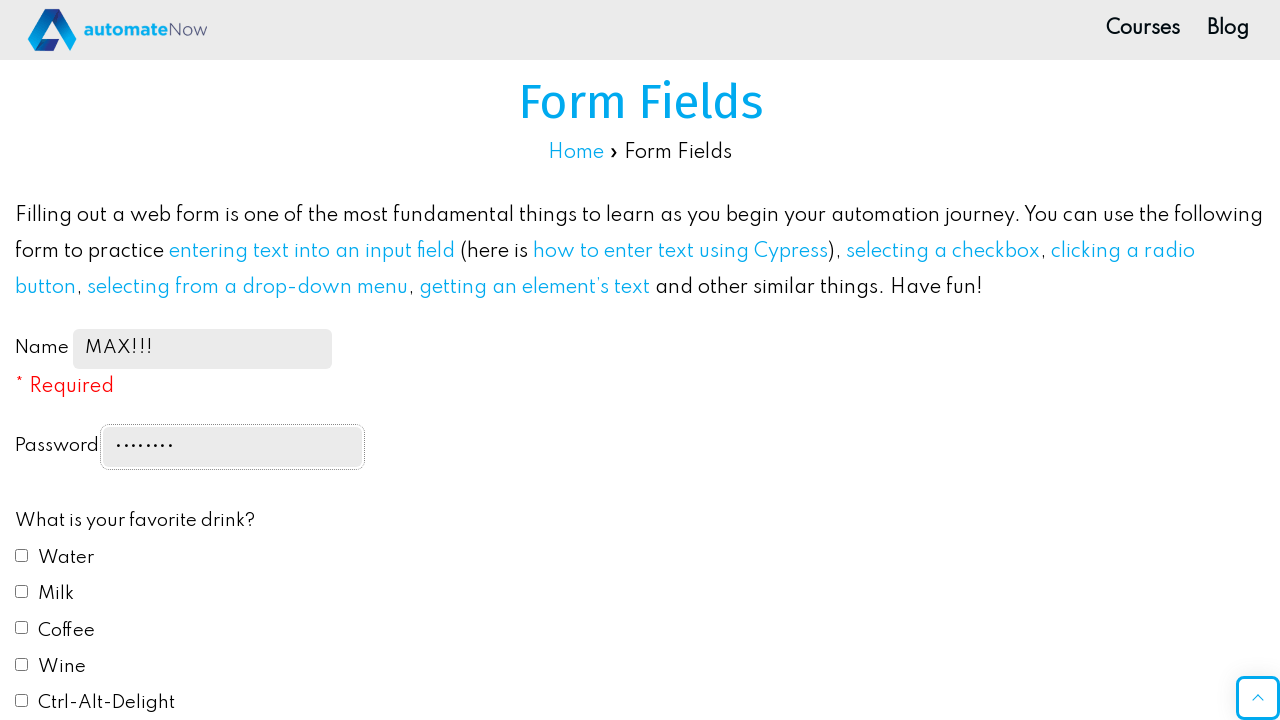

Checked Milk checkbox at (22, 591) on #drink2
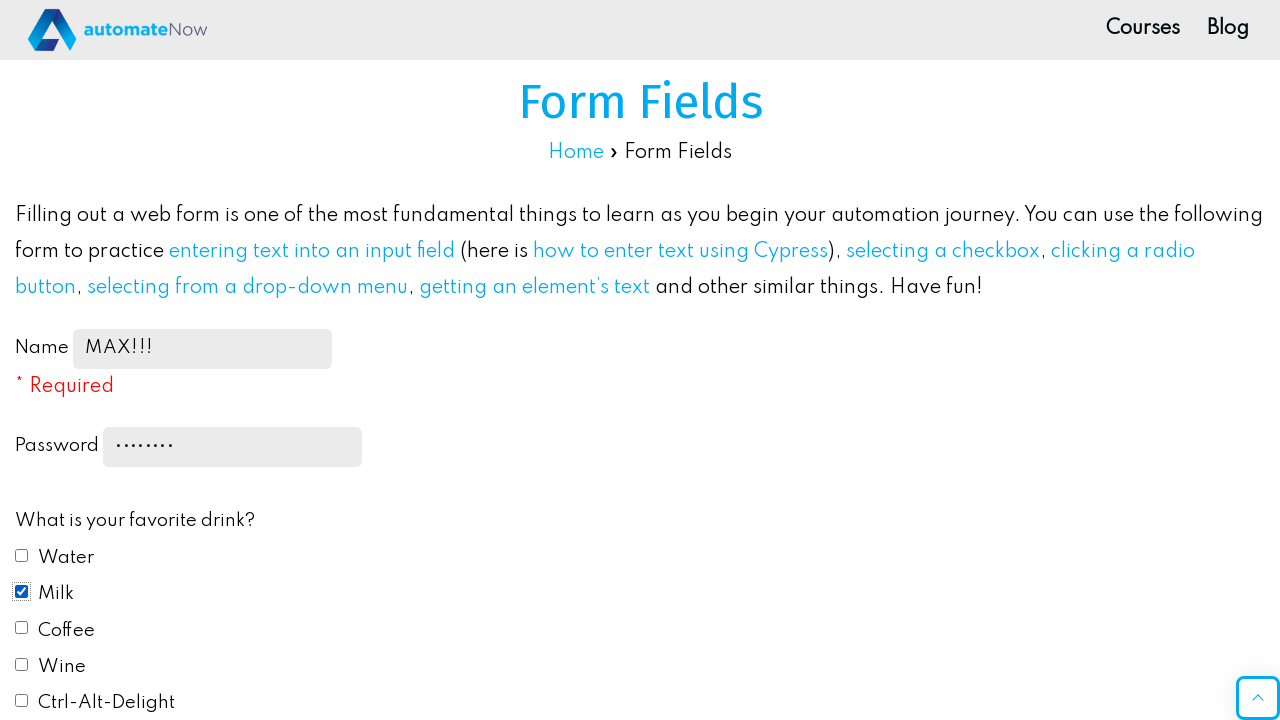

Checked Coffee checkbox at (22, 628) on #drink3
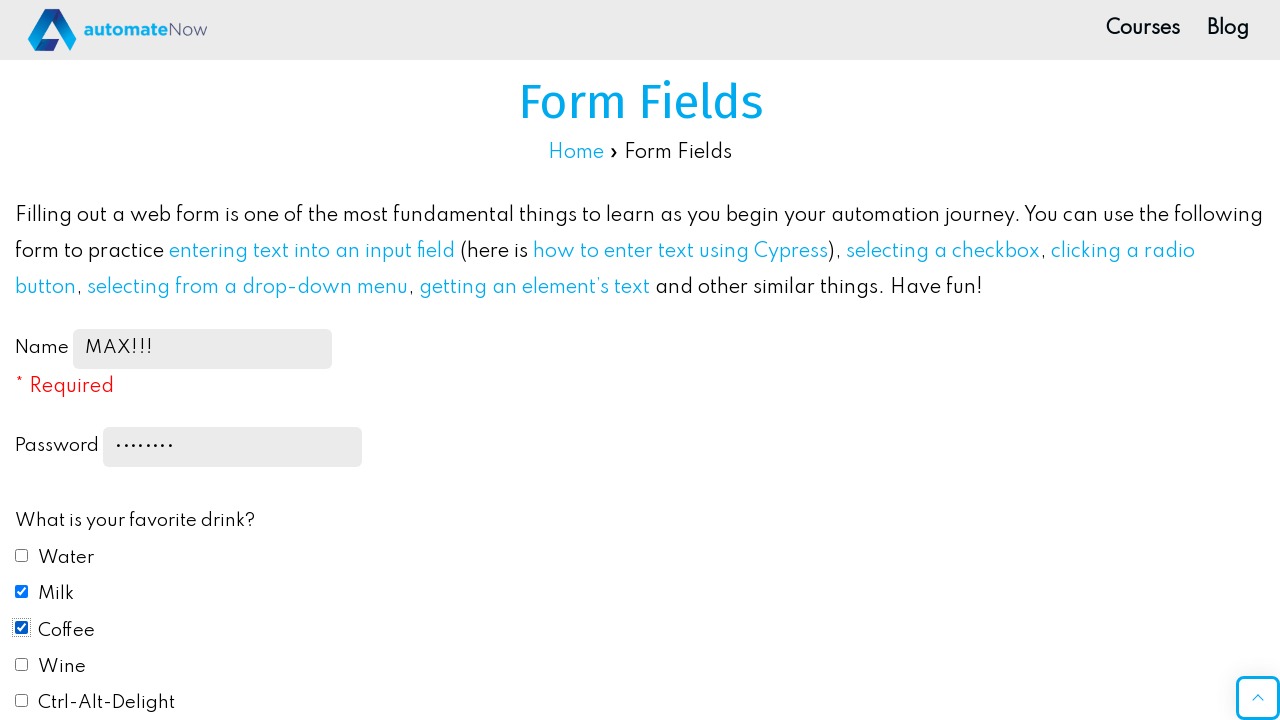

Selected Yellow radio button at (22, 360) on #color3
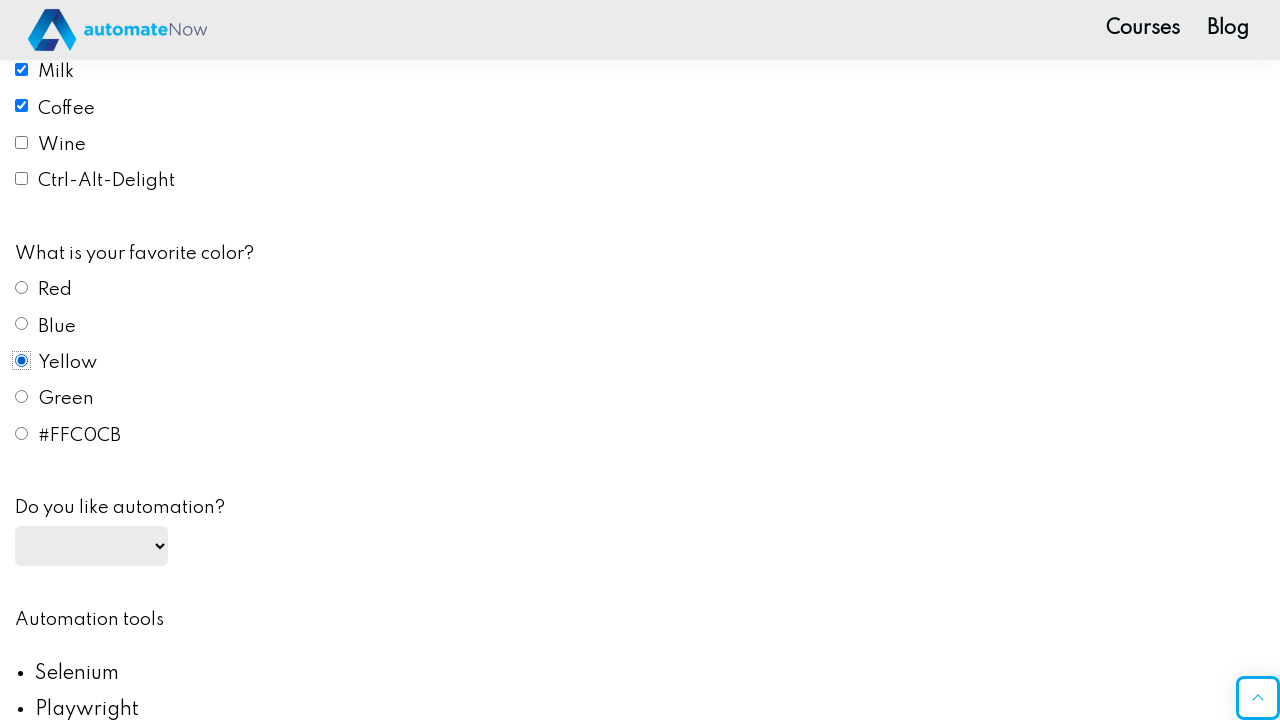

Selected 'Yes' from automation dropdown on #automation
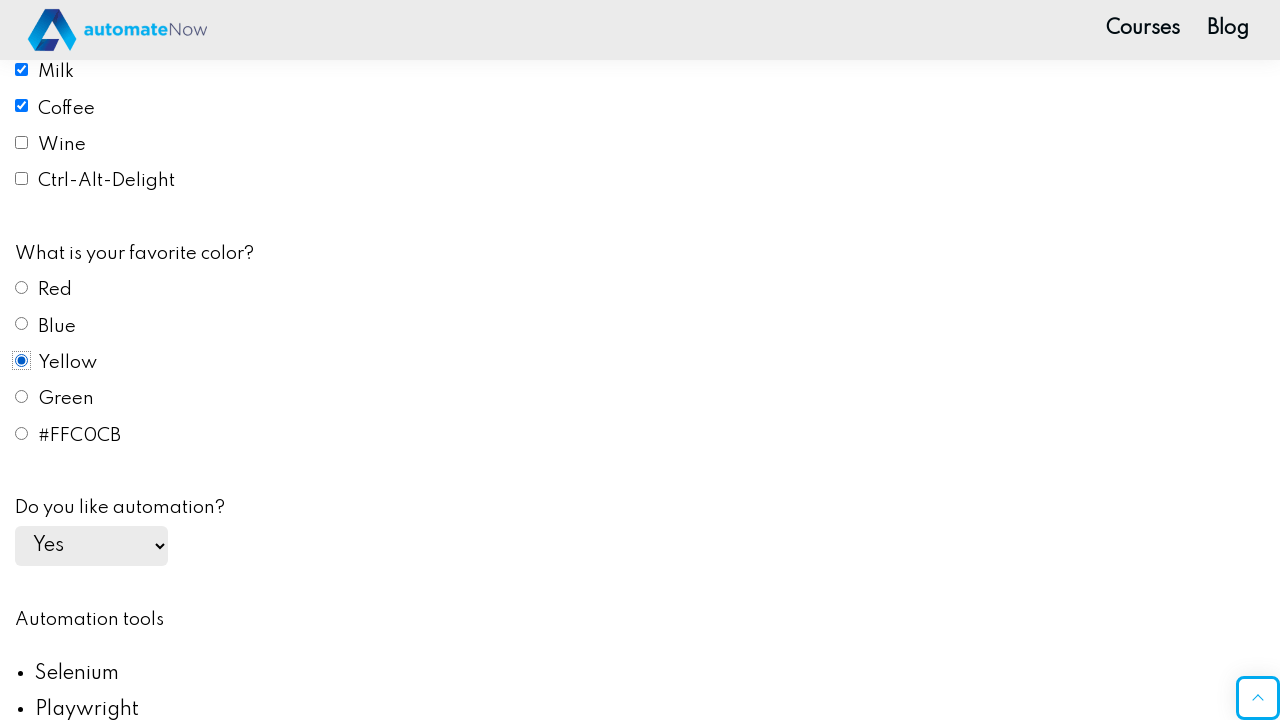

Filled email field with 'name@example.com' on #email
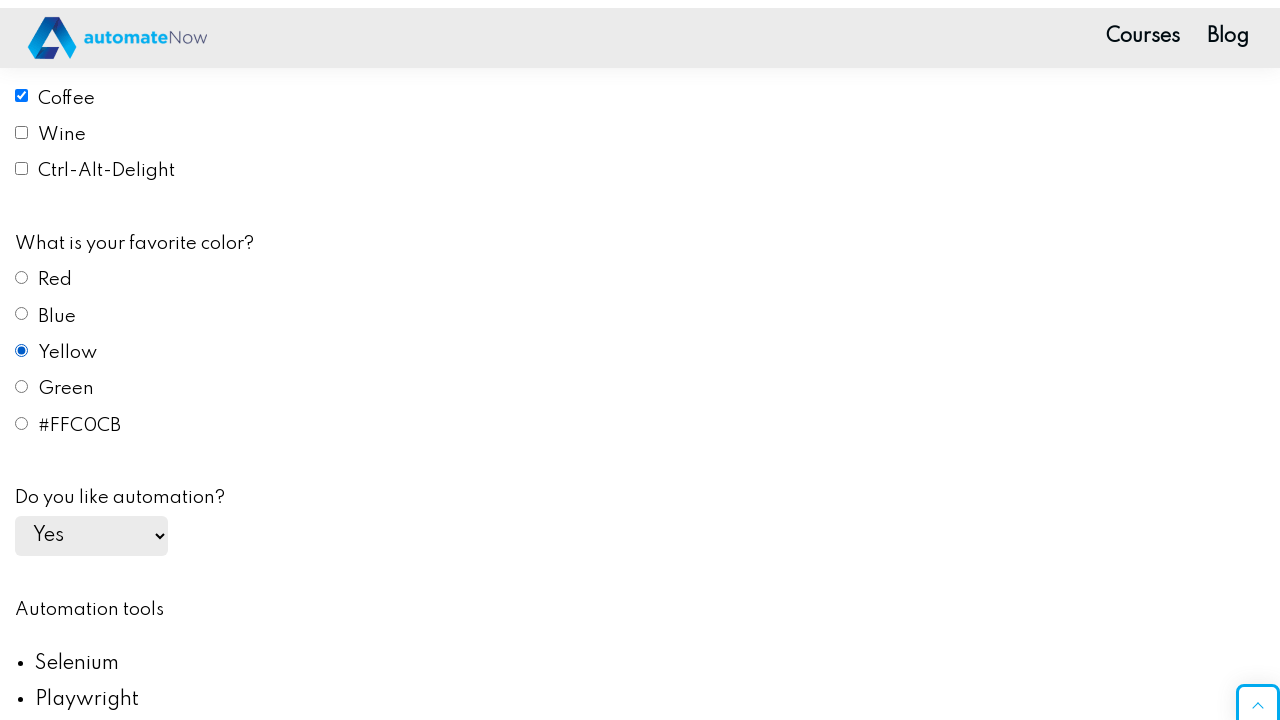

Filled message textarea with test message on #message
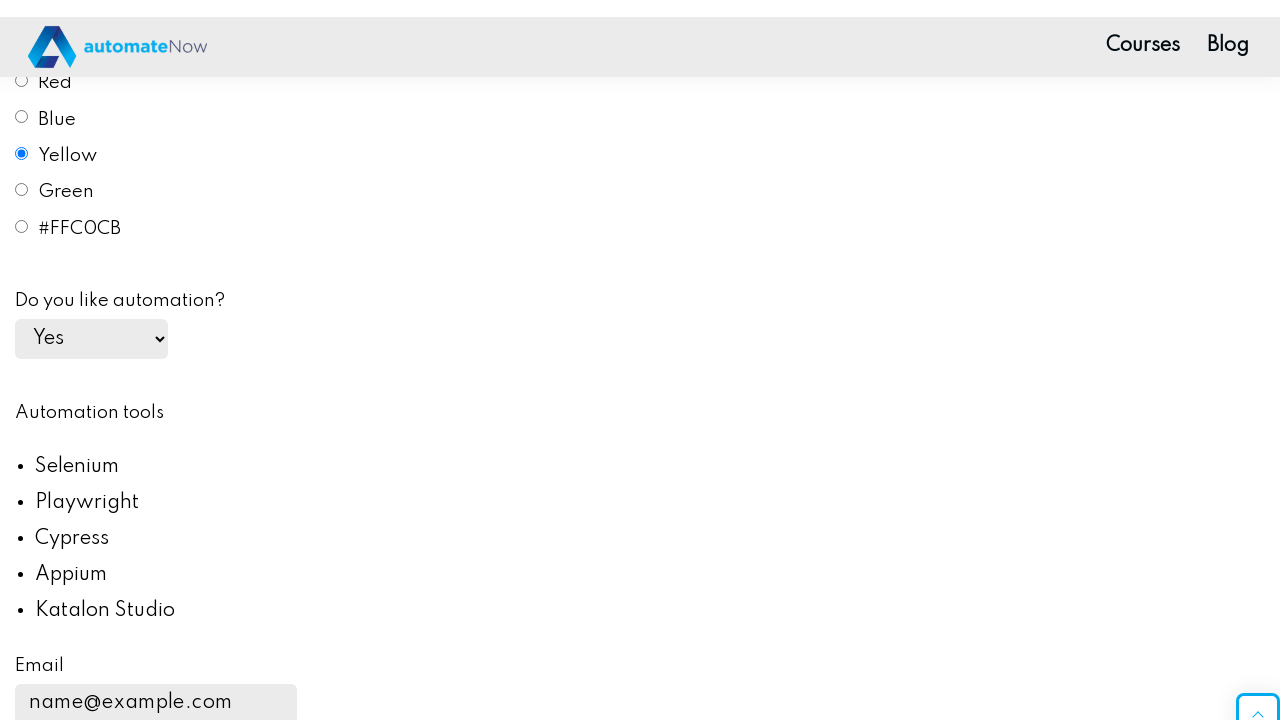

Clicked submit button to submit the form at (108, 361) on #submit-btn
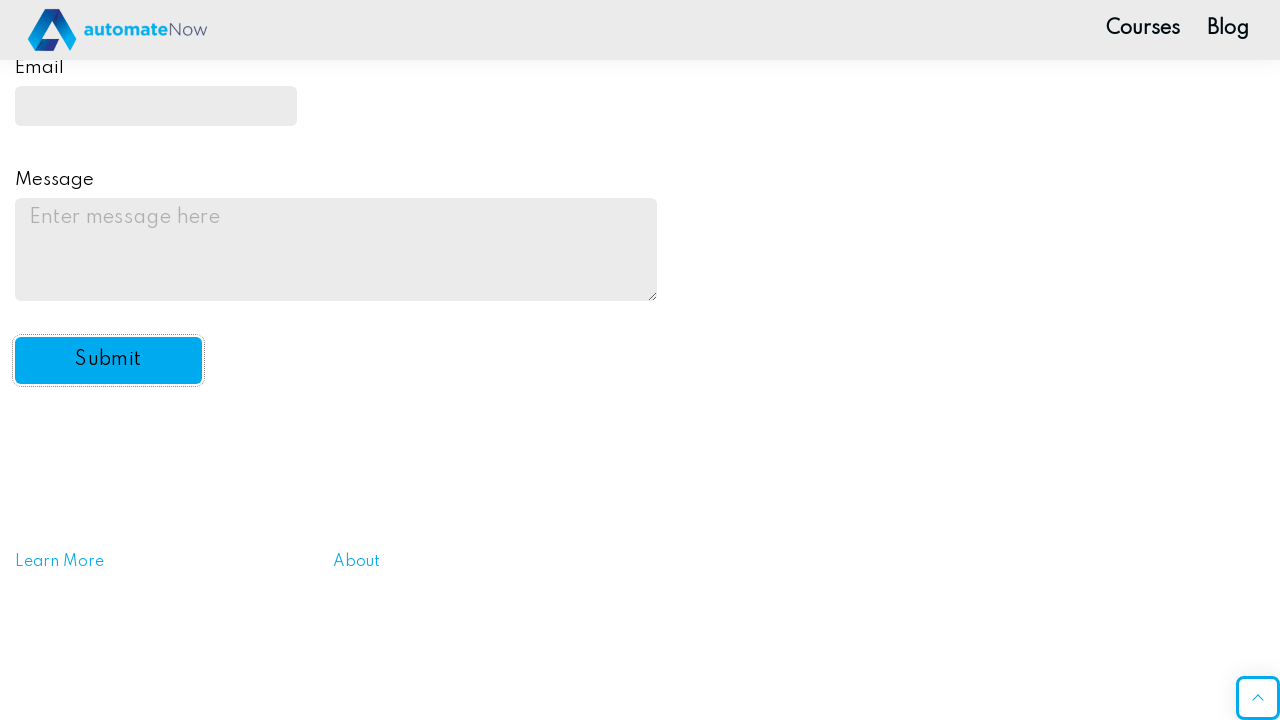

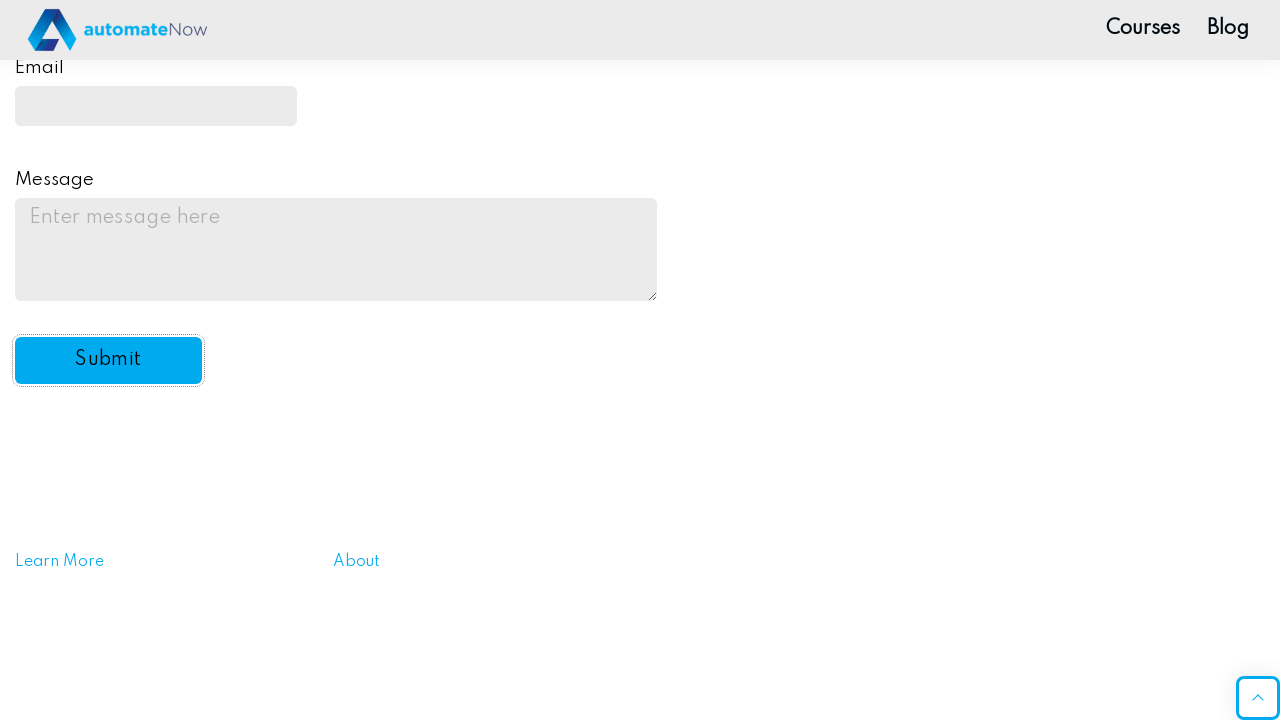